Tests that the counter displays the correct number of todo items as they are added

Starting URL: https://demo.playwright.dev/todomvc

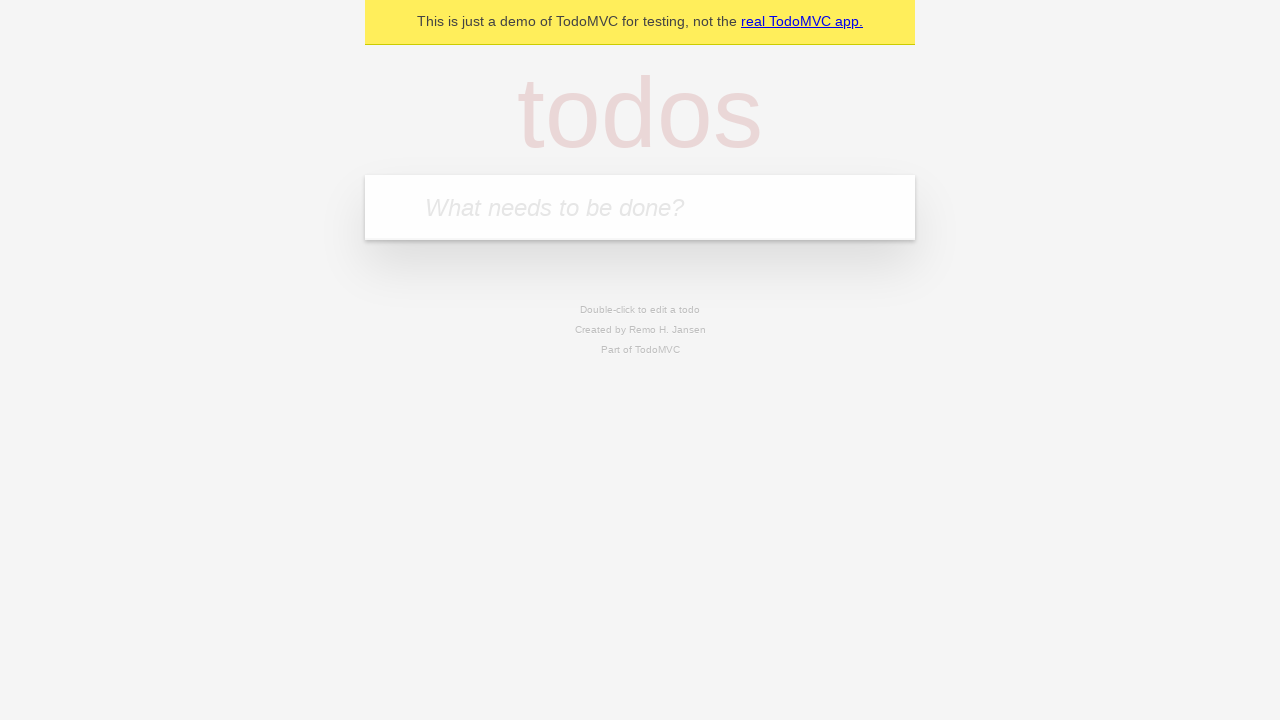

Located the 'What needs to be done?' input field
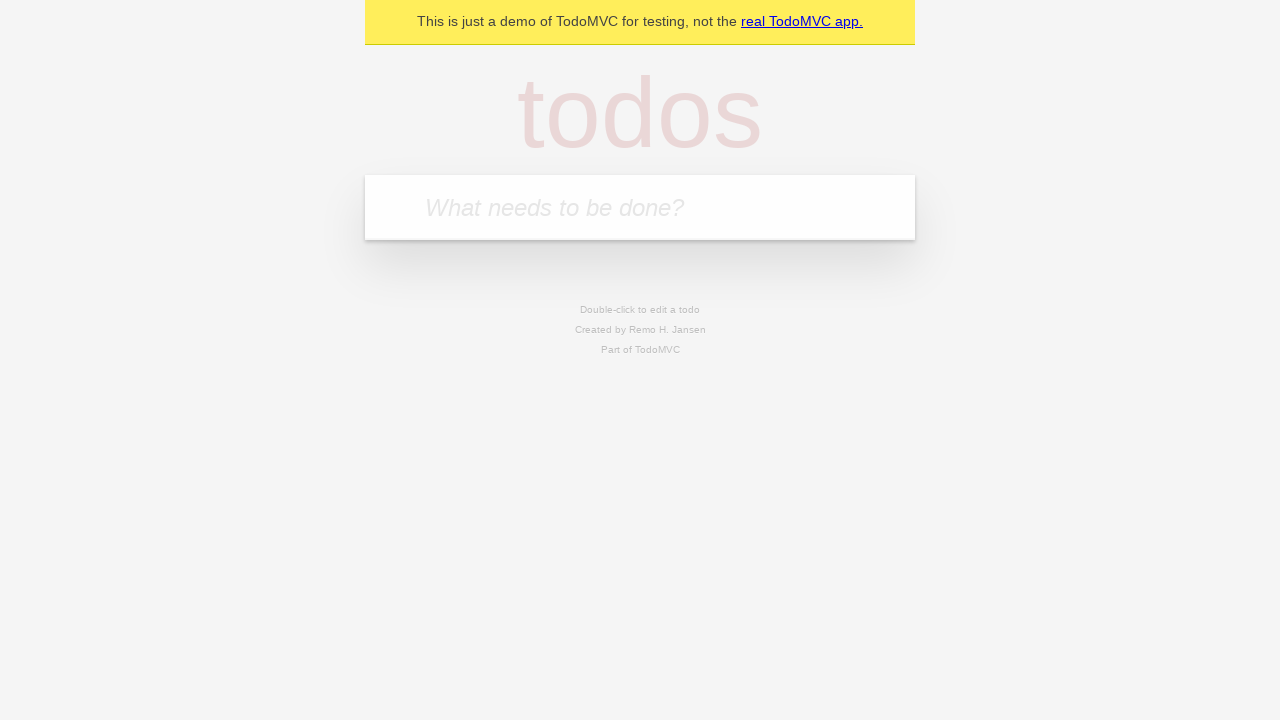

Filled input field with 'buy some cheese' on internal:attr=[placeholder="What needs to be done?"i]
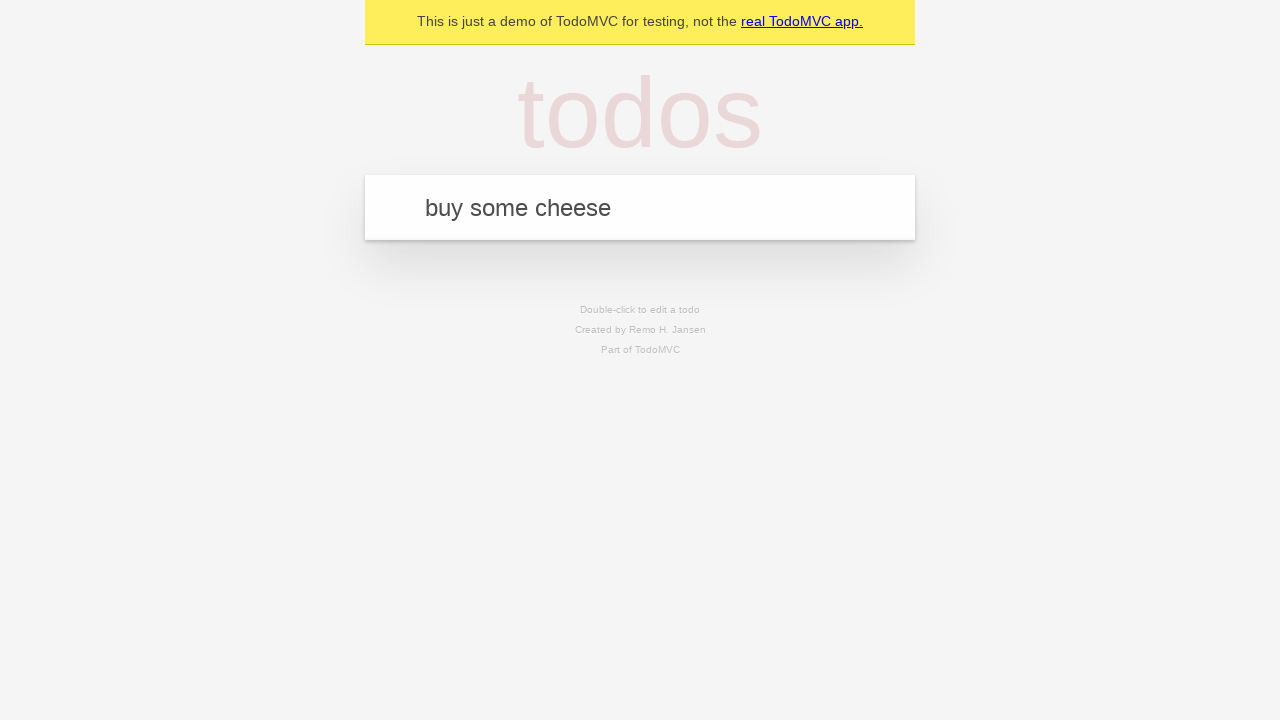

Pressed Enter to add first todo item on internal:attr=[placeholder="What needs to be done?"i]
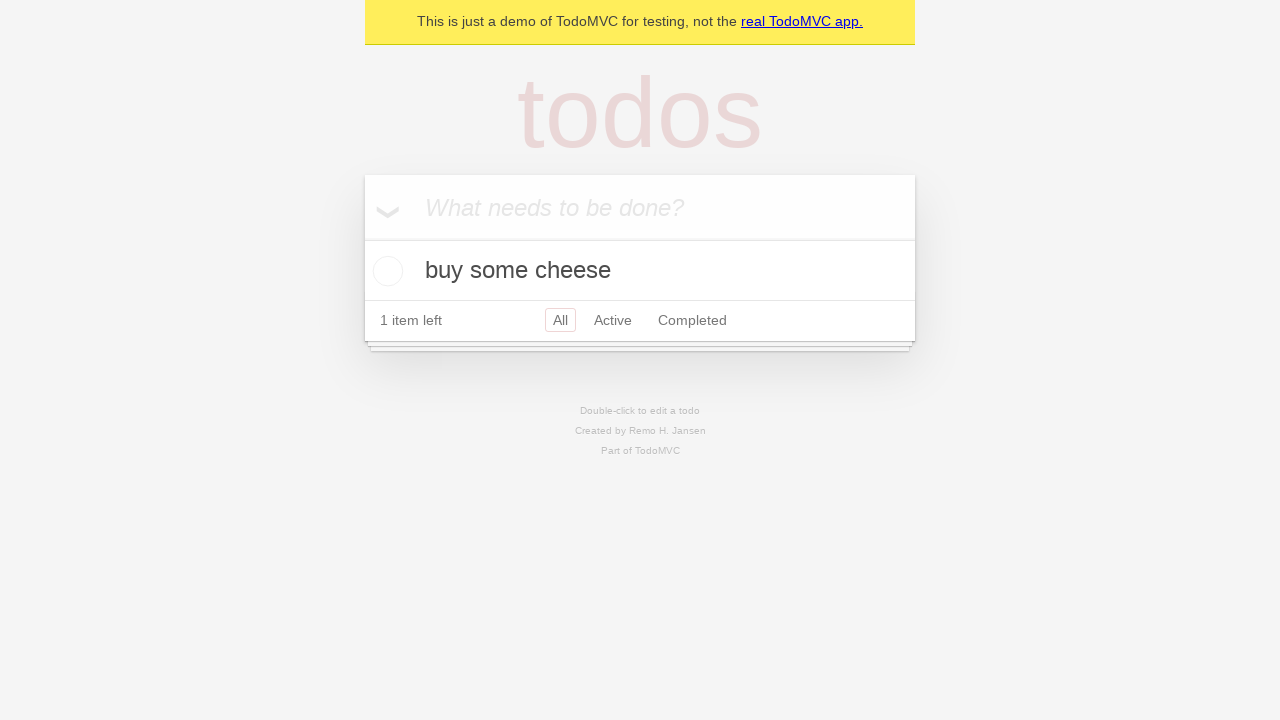

Todo counter element appeared (counter shows 1 item)
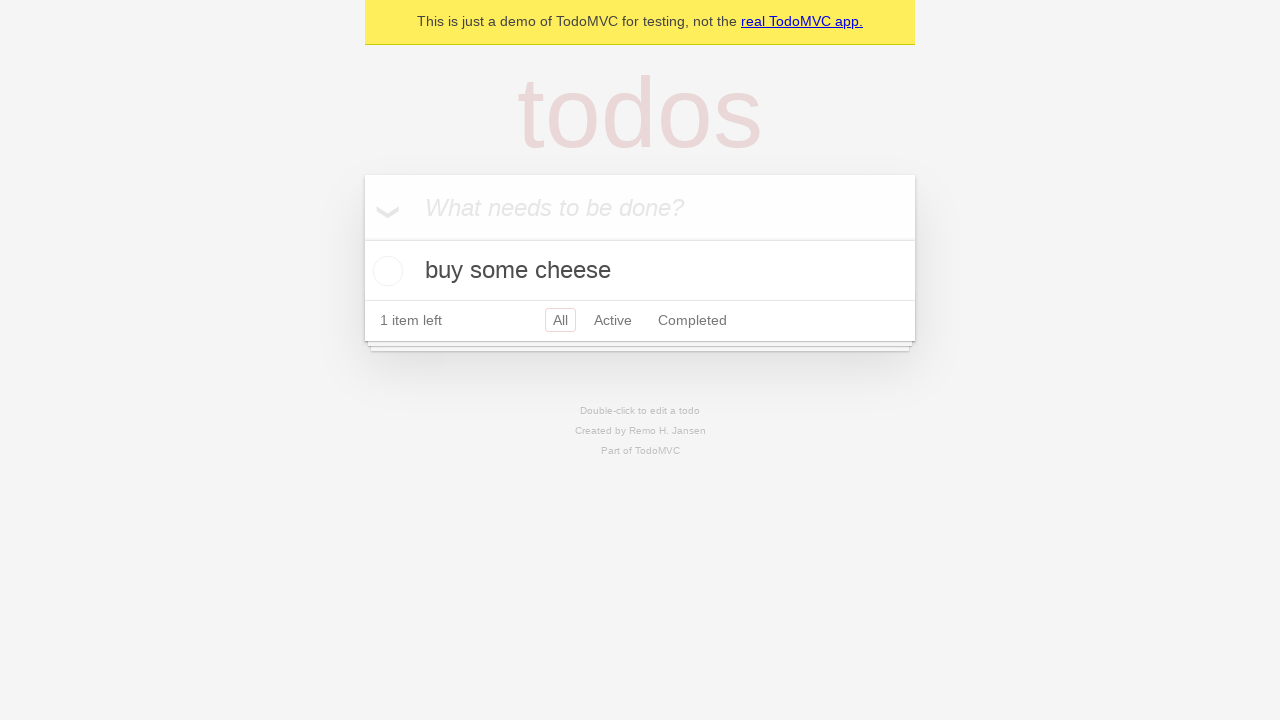

Filled input field with 'feed the cat' on internal:attr=[placeholder="What needs to be done?"i]
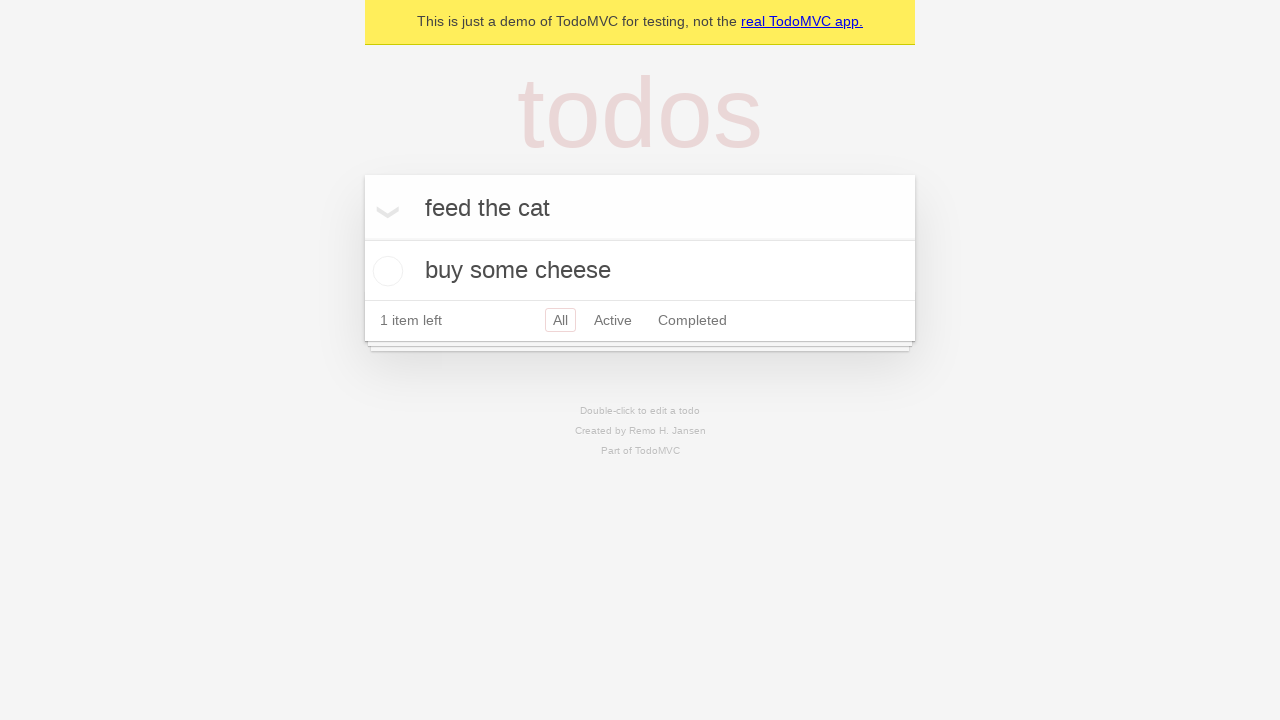

Pressed Enter to add second todo item on internal:attr=[placeholder="What needs to be done?"i]
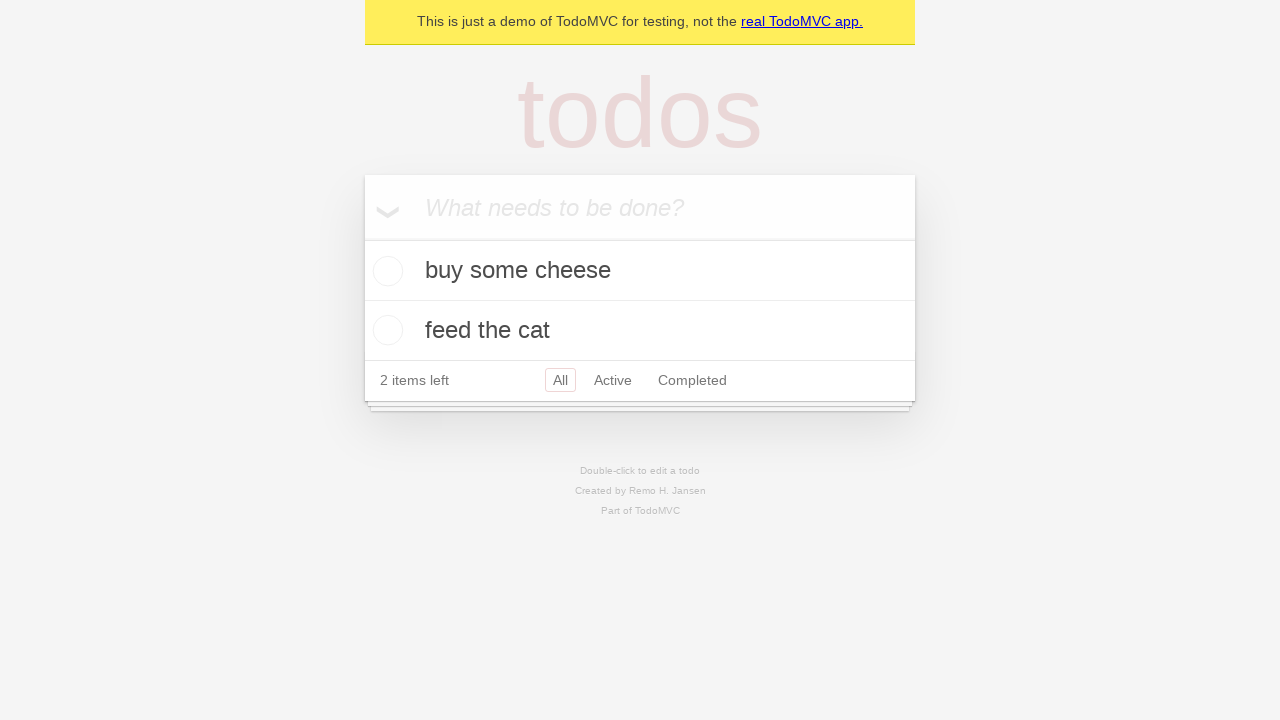

Todo counter updated to display 2 items
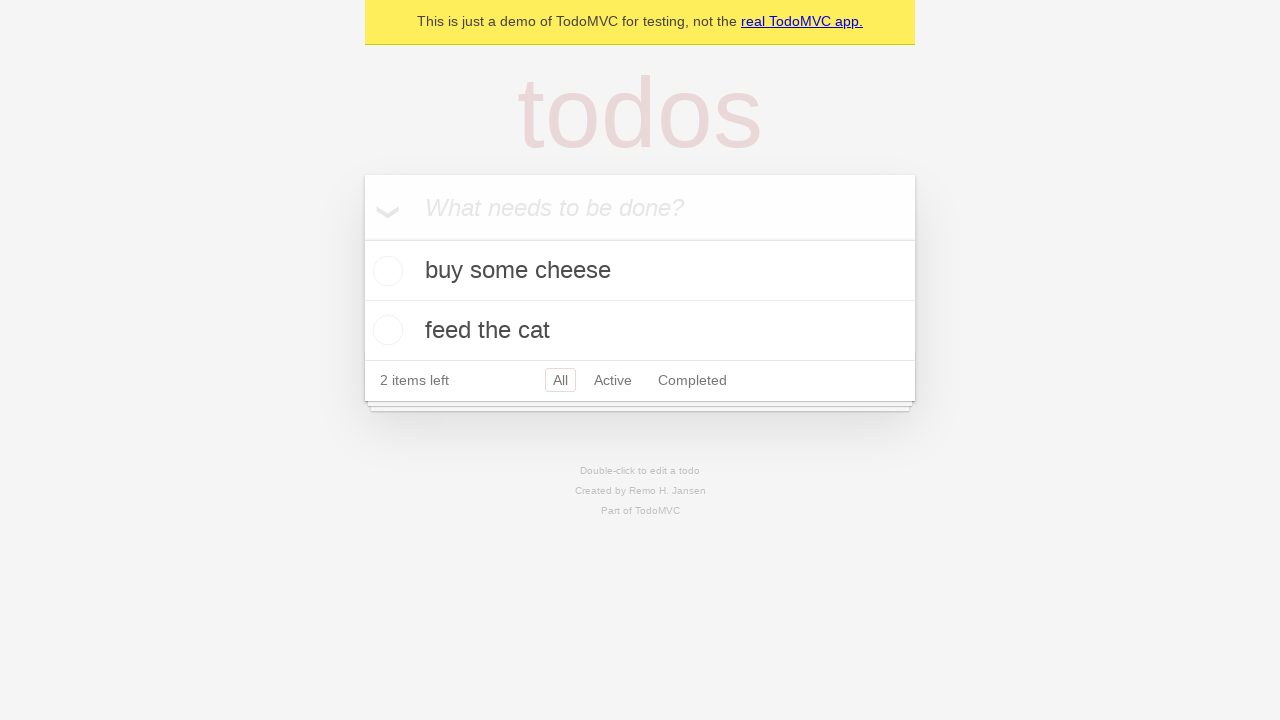

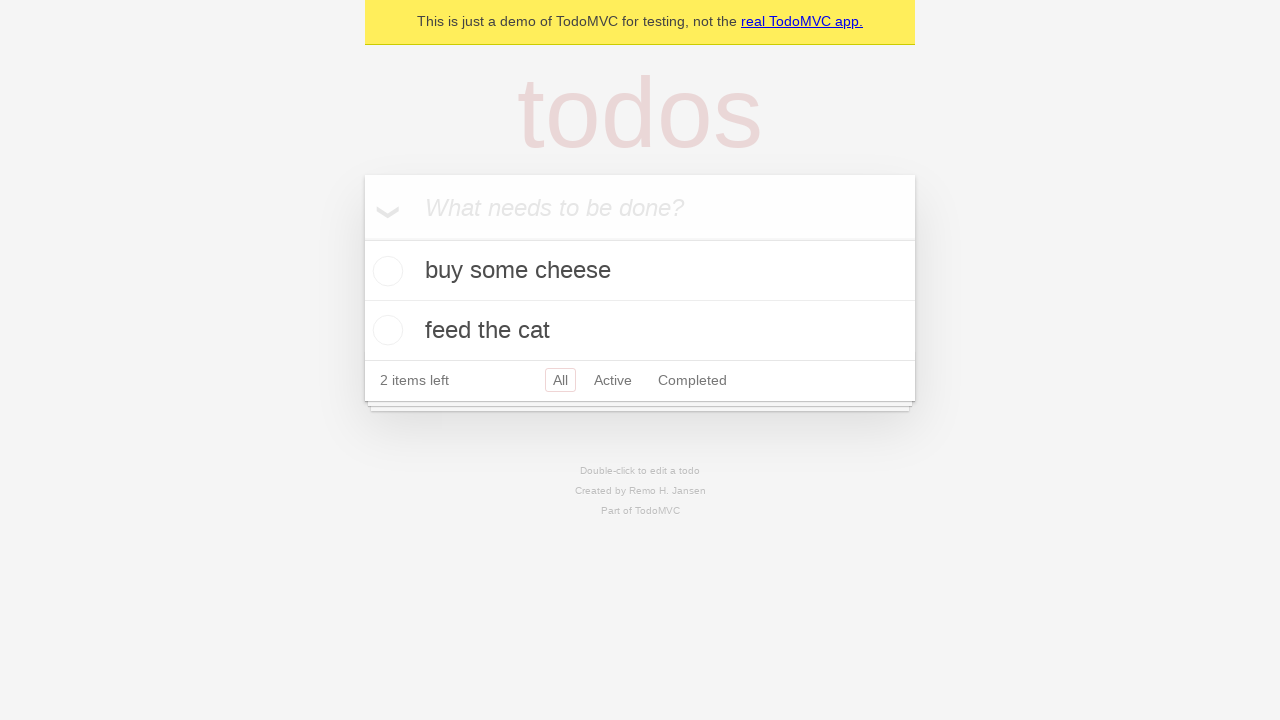